Navigates to checkboxes page and verifies the header text is "Checkboxes"

Starting URL: https://the-internet.herokuapp.com/

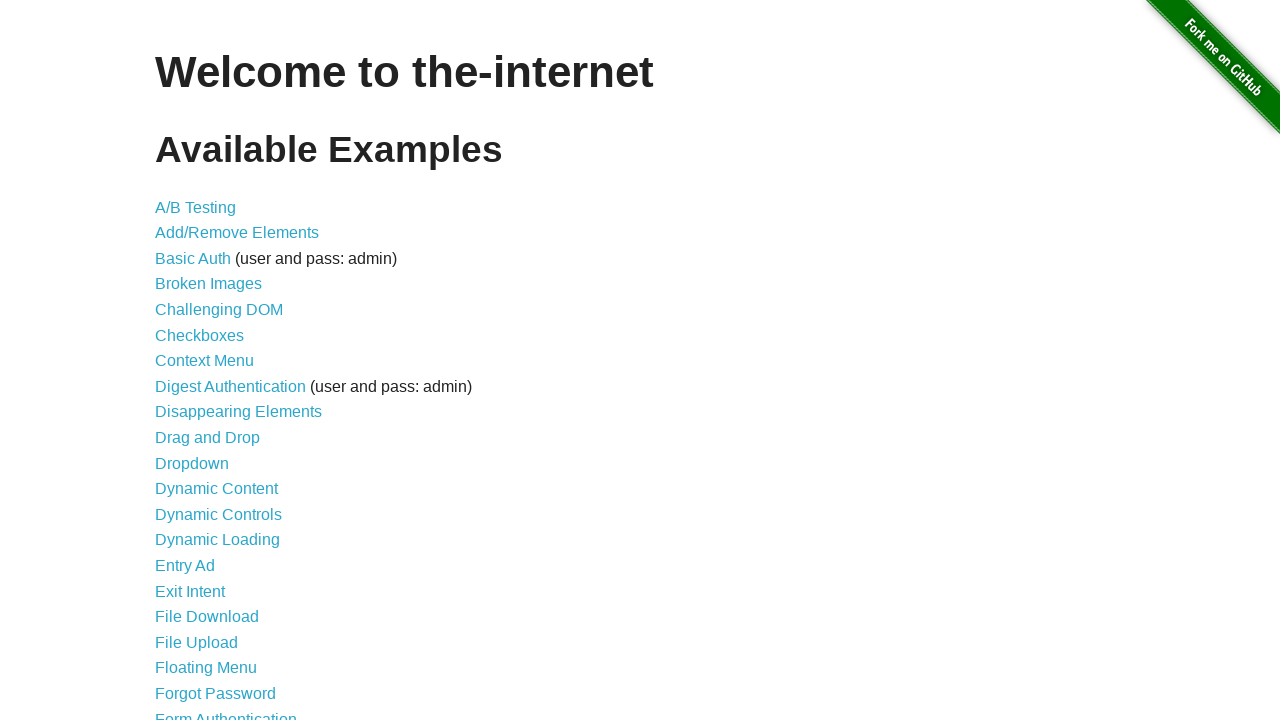

Clicked on Checkboxes link at (200, 335) on text=Checkboxes
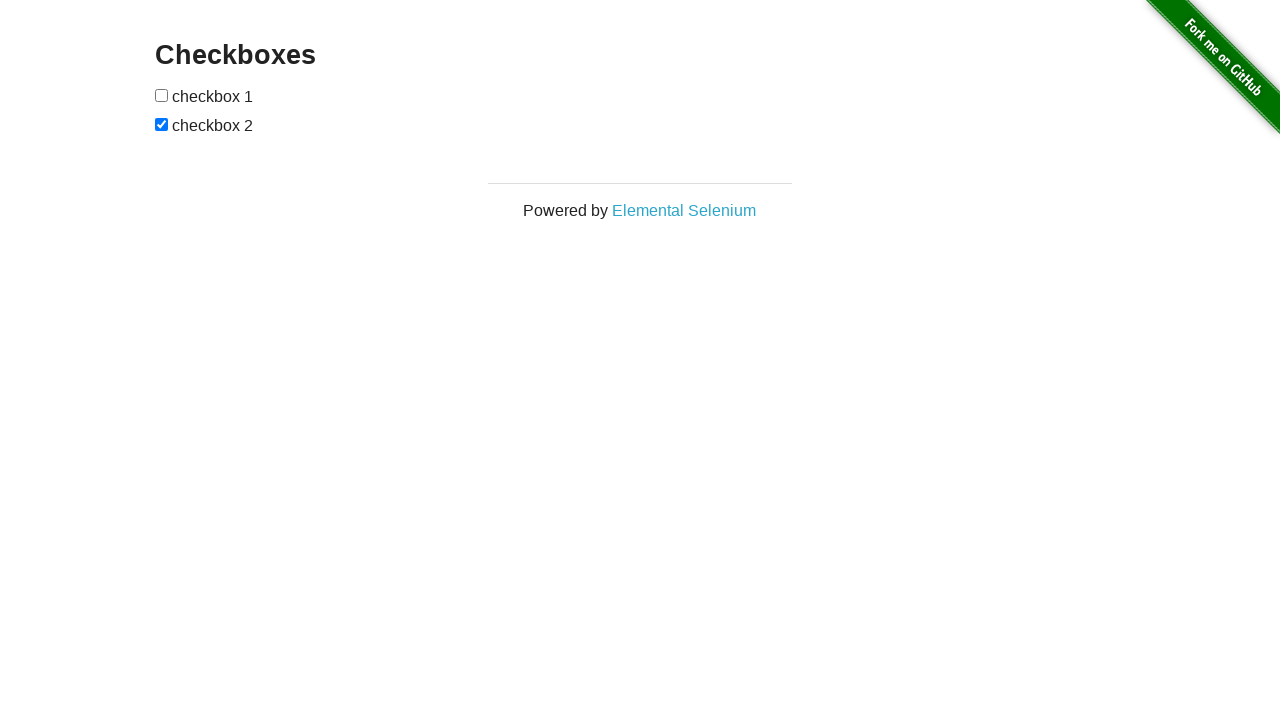

Checkboxes page header loaded
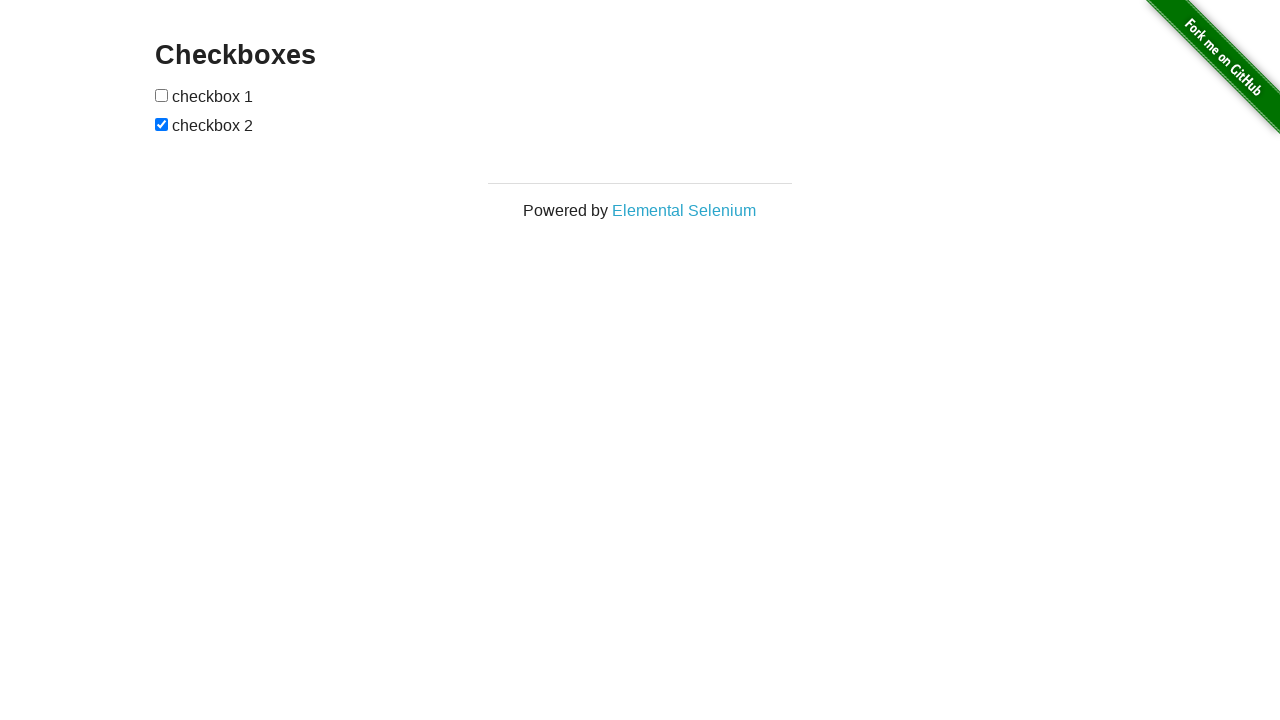

Retrieved header text content
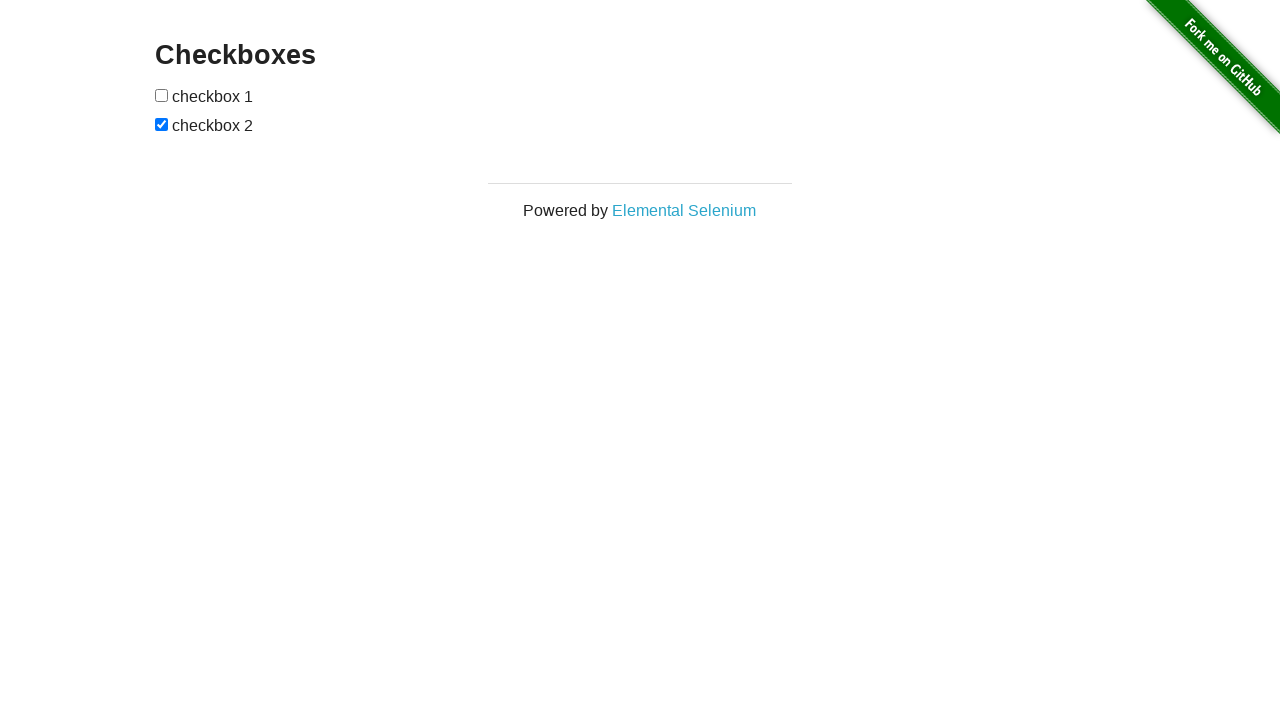

Verified header text is 'Checkboxes'
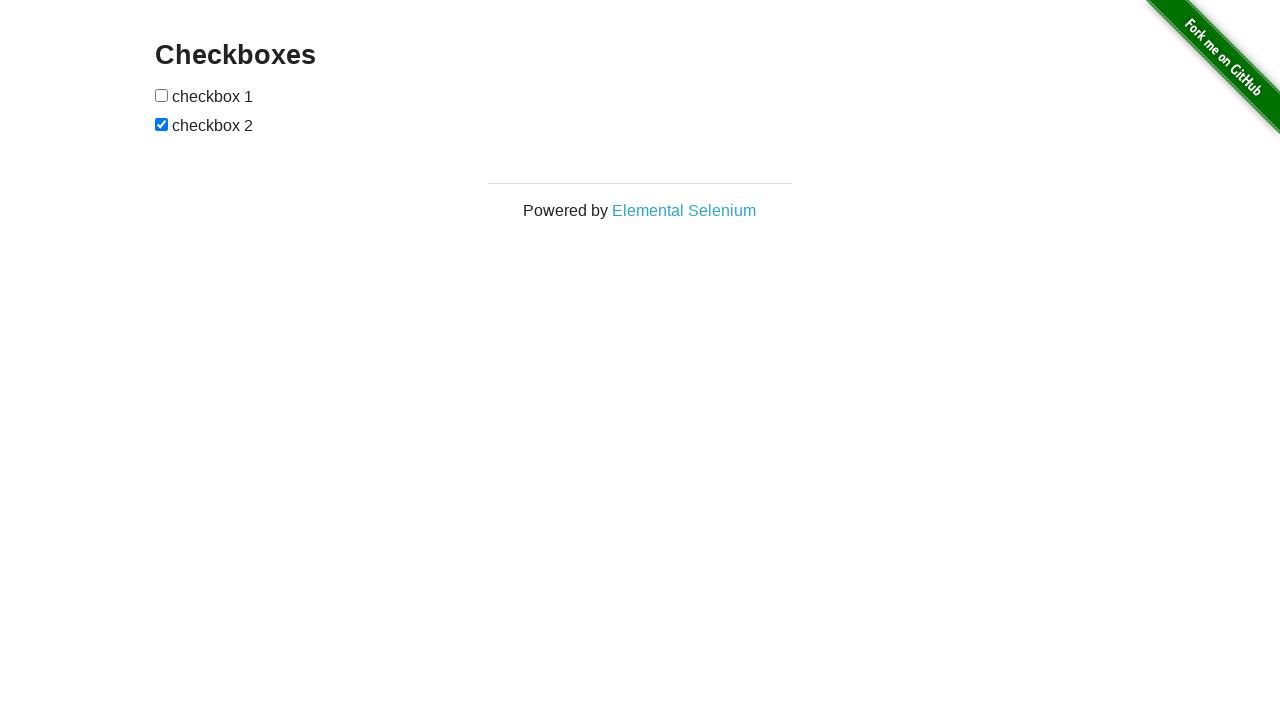

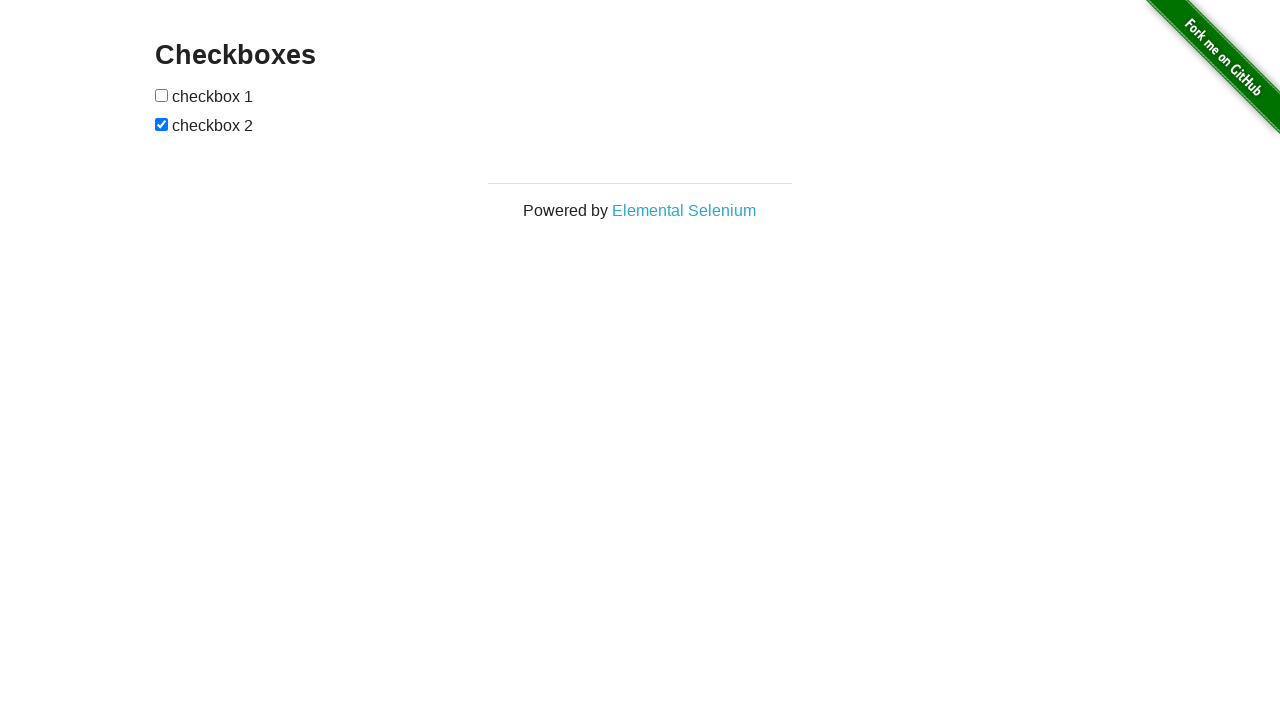